Tests handling of a prompt alert by entering text and accepting it

Starting URL: https://demoqa.com/alerts

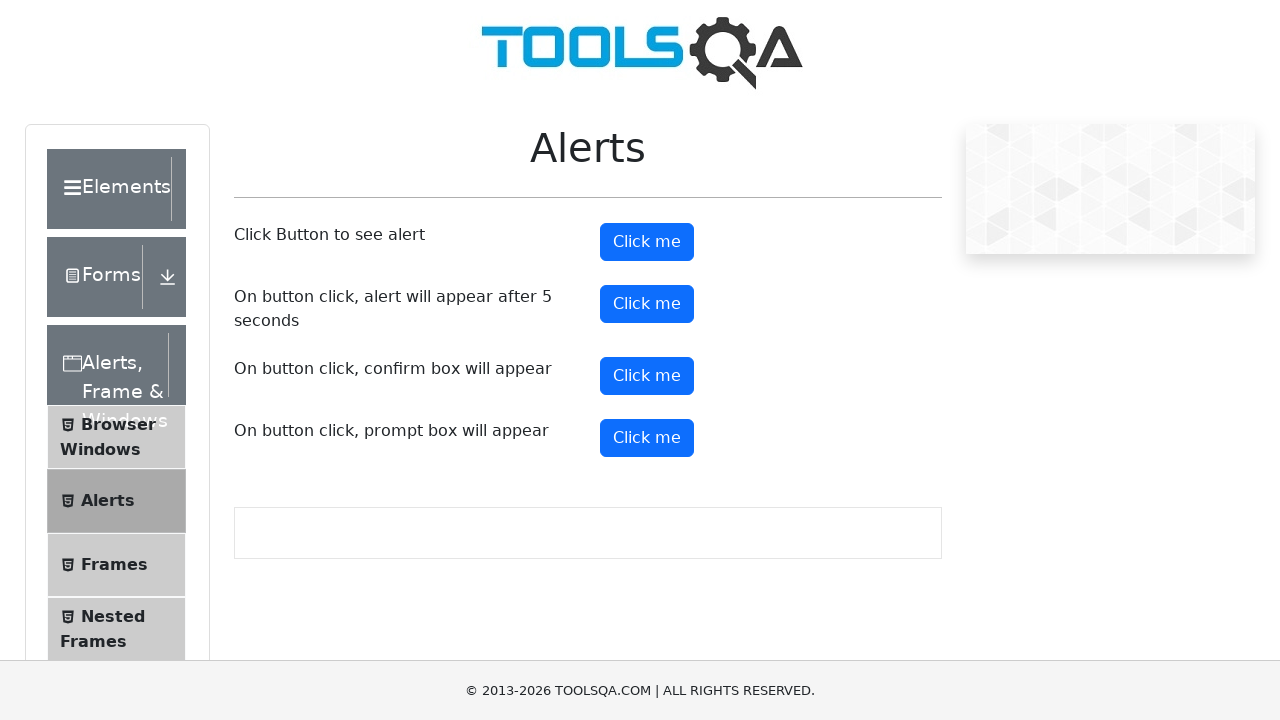

Scrolled prompt button into view
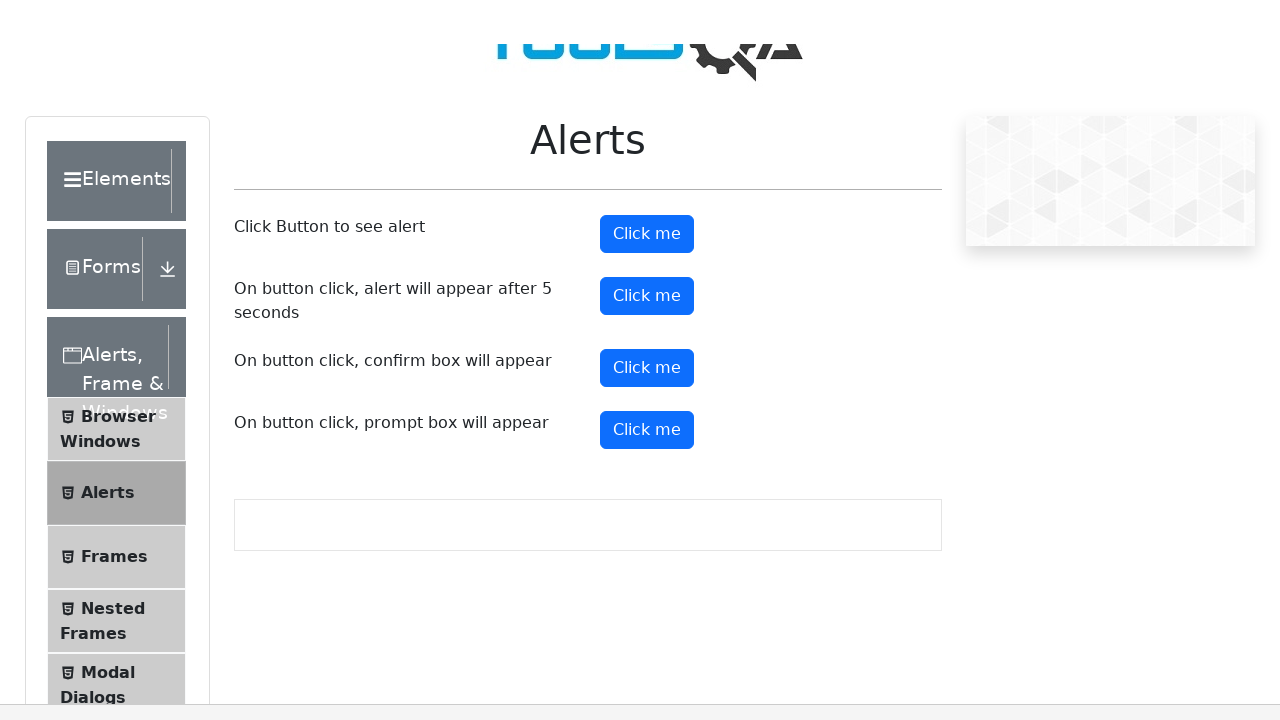

Set up dialog handler to accept prompt with 'Selenium' text
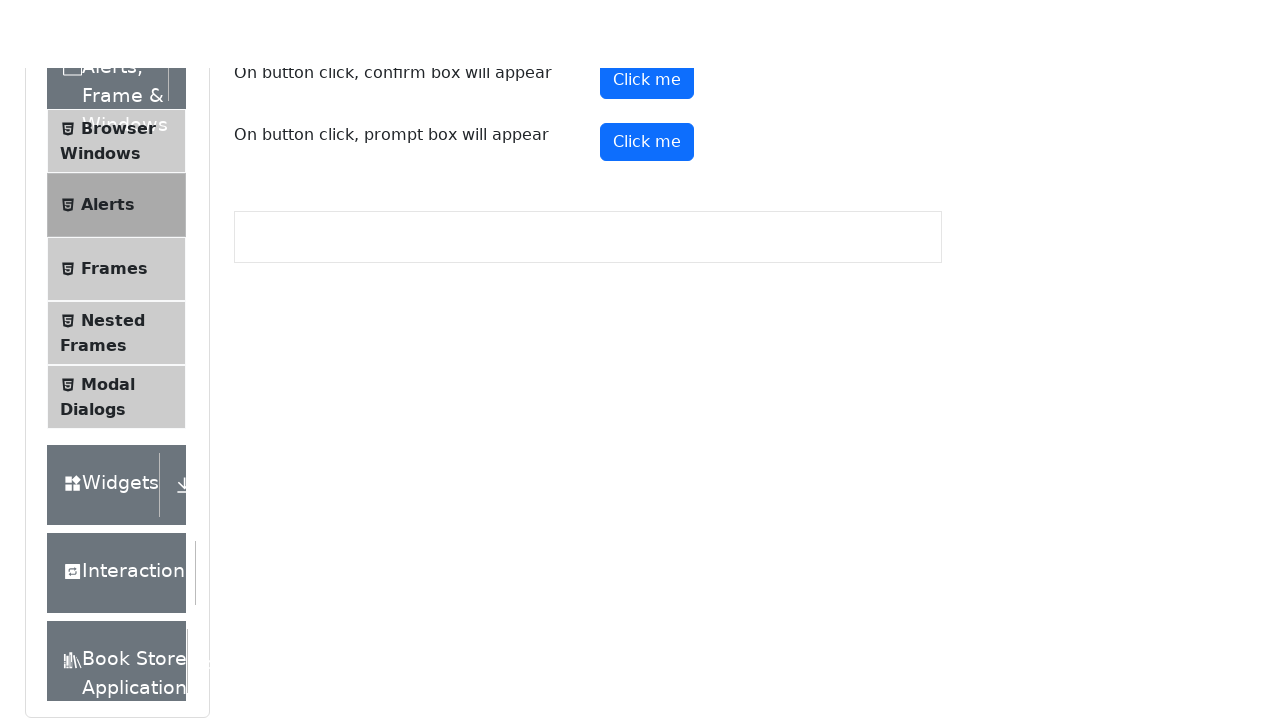

Clicked prompt button to trigger alert at (647, 44) on xpath=//button[@id='promtButton']
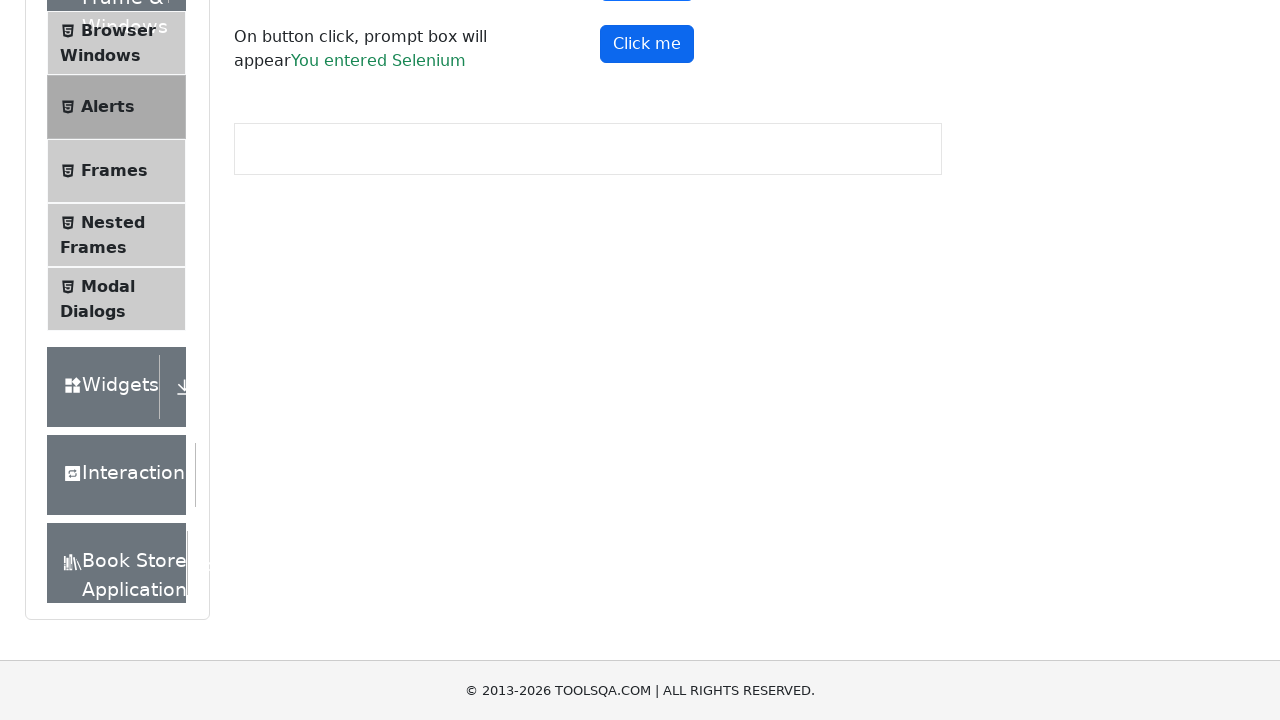

Prompt result message displayed and verified
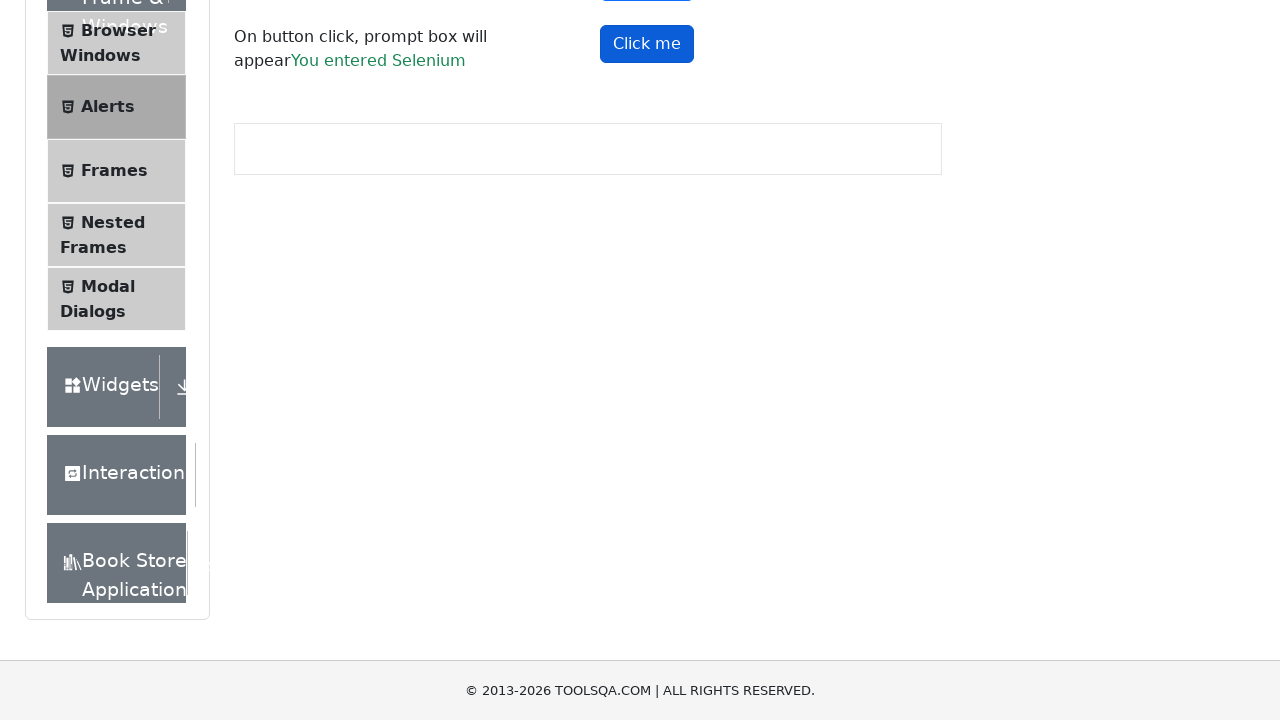

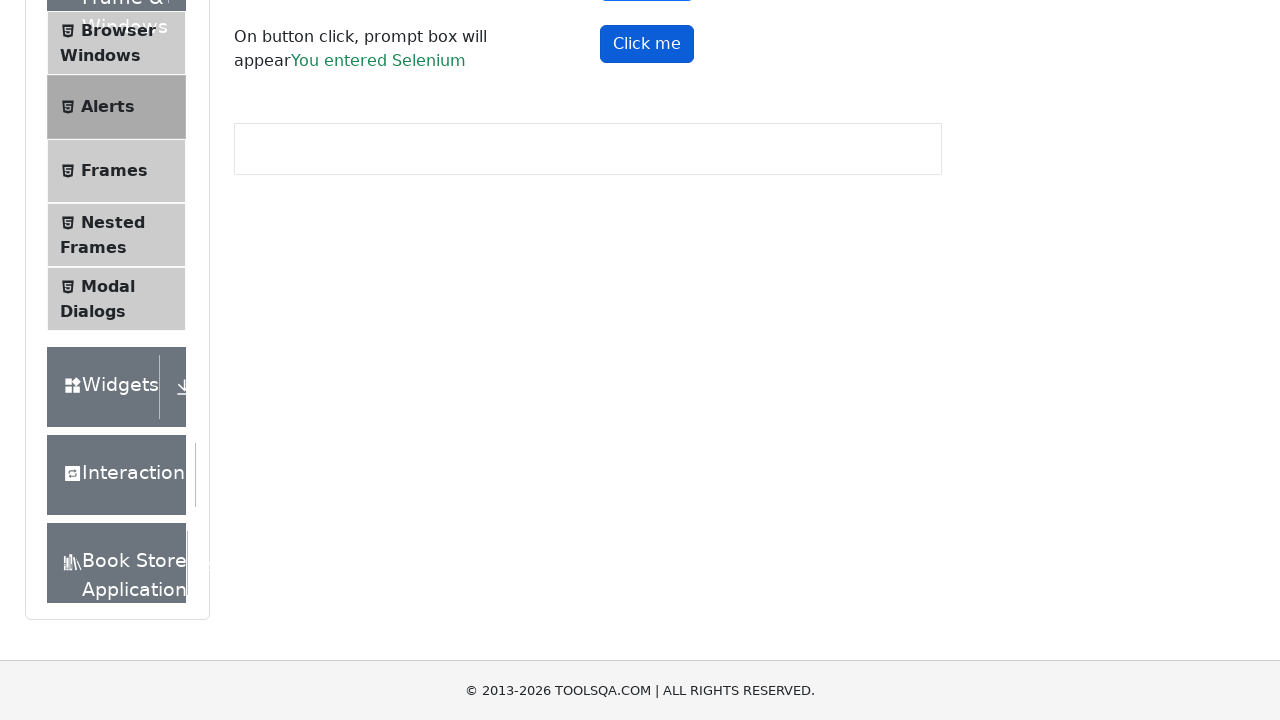